Tests opting out of A/B tests by adding the opt-out cookie before navigating to the A/B test page

Starting URL: http://the-internet.herokuapp.com

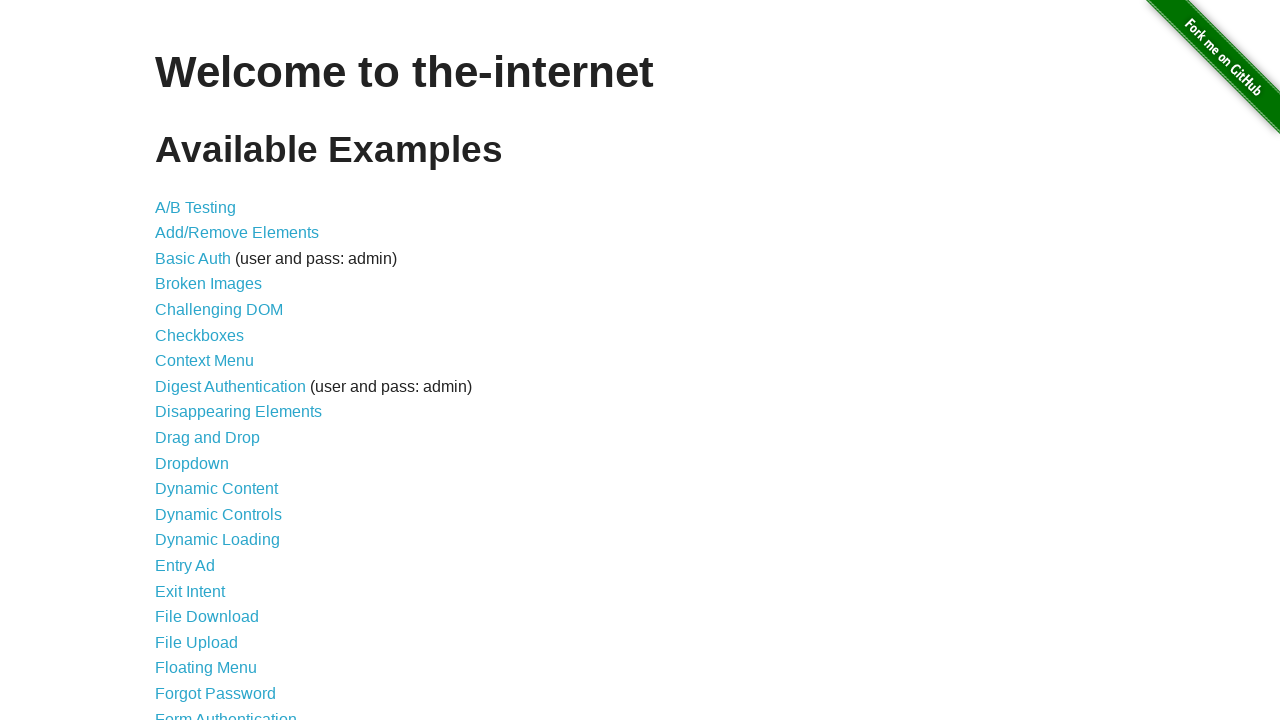

Added optimizelyOptOut cookie with value 'true'
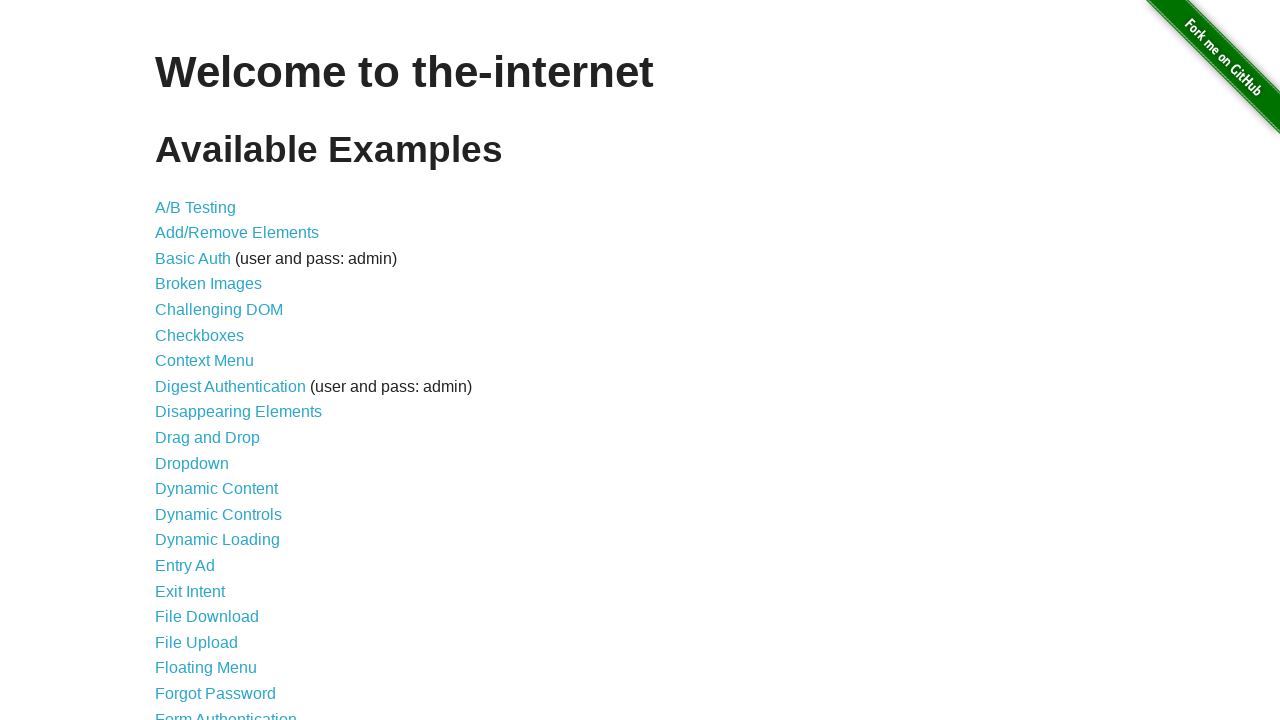

Navigated to A/B test page
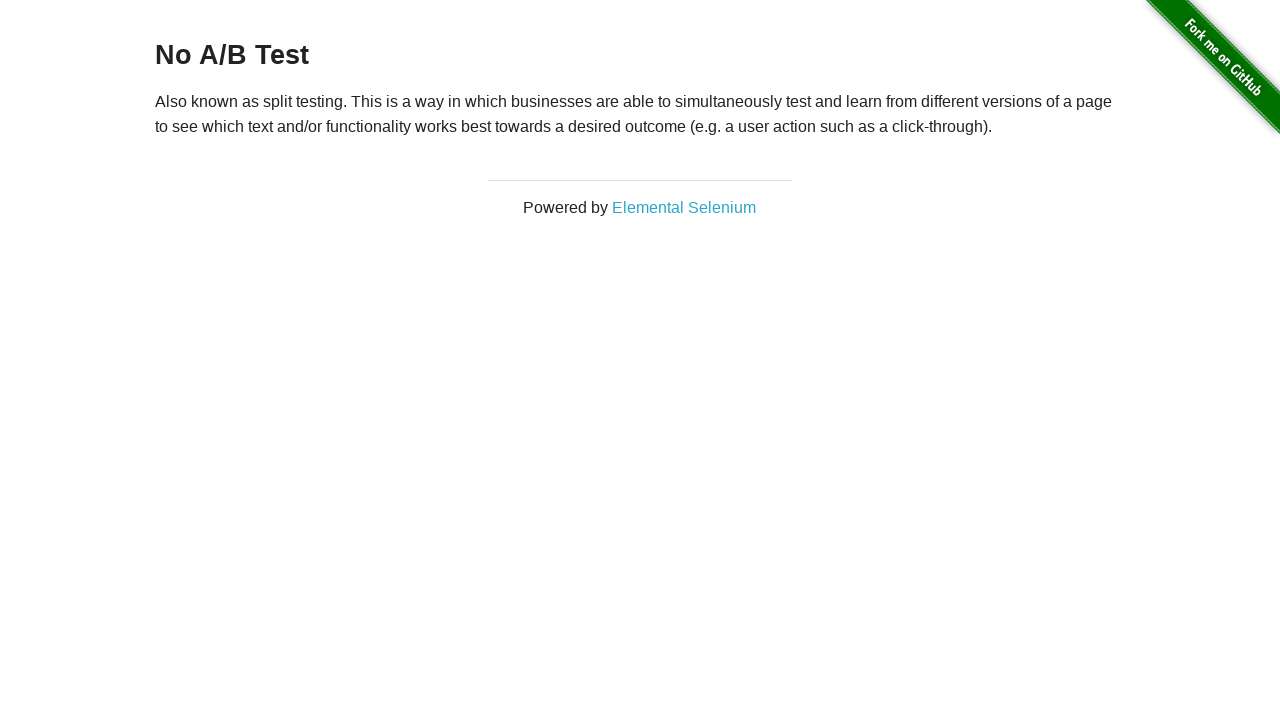

Retrieved heading text from page
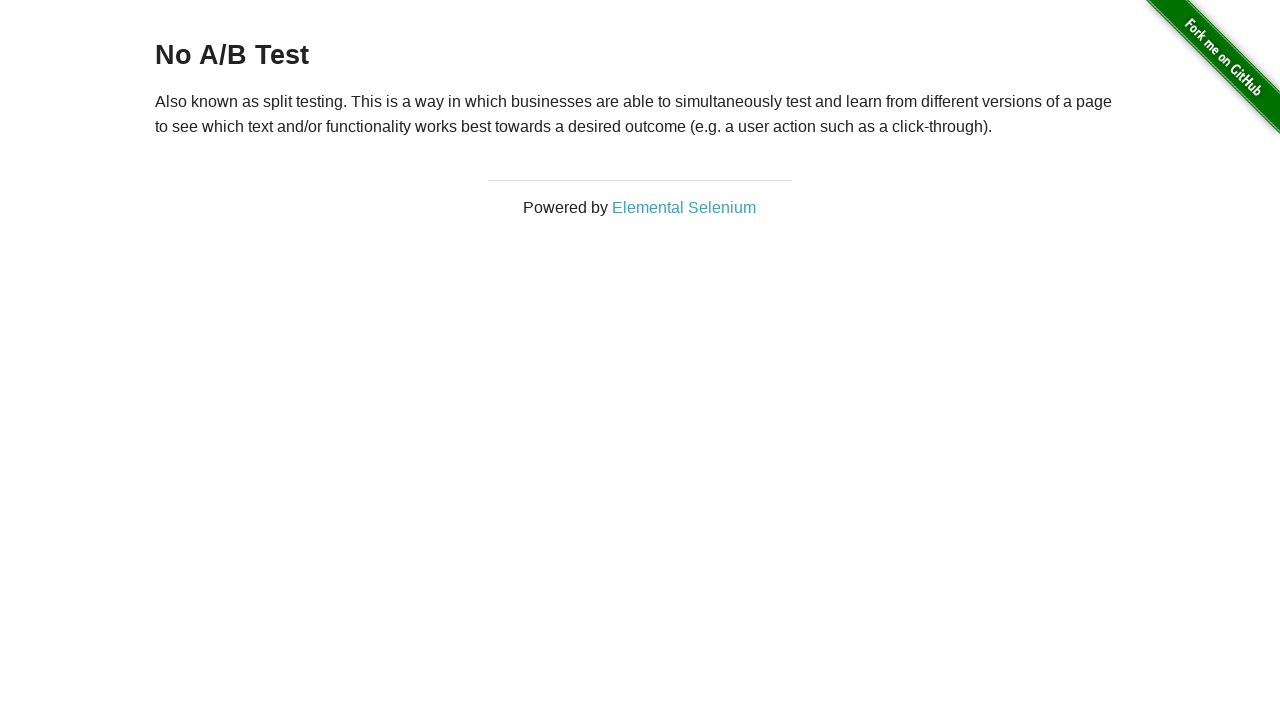

Confirmed heading text is 'No A/B Test' - opt-out successful
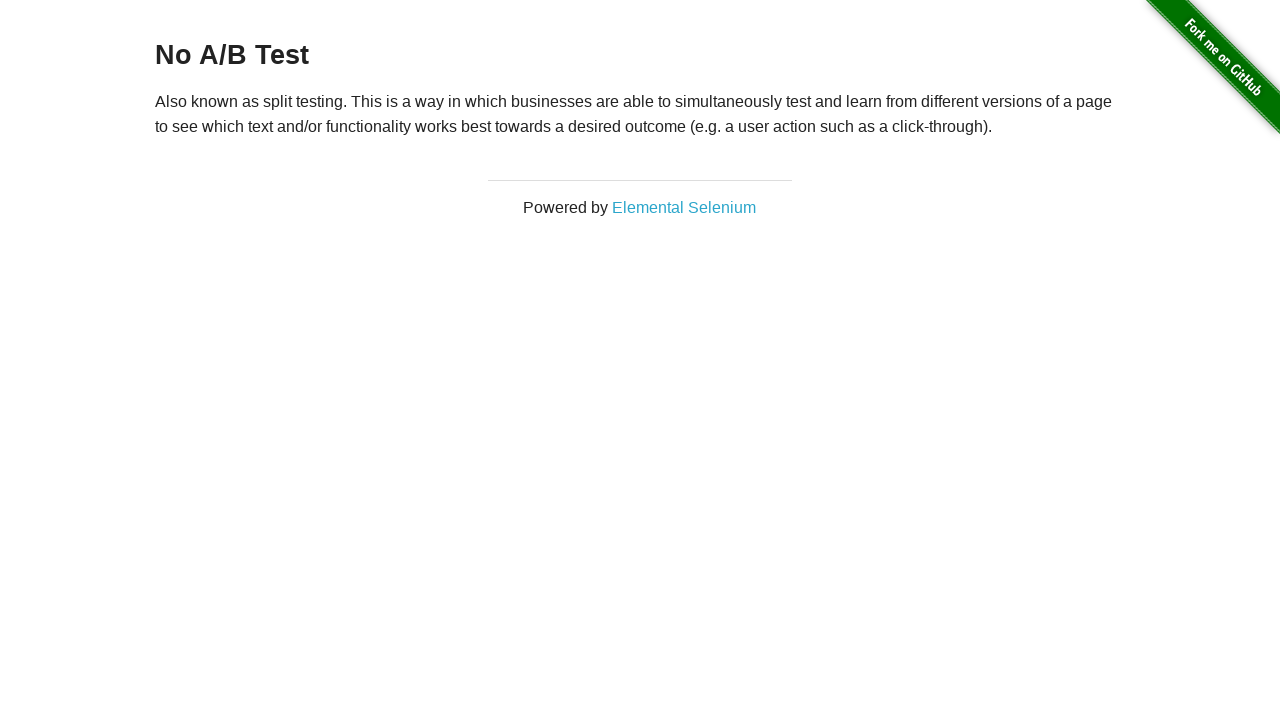

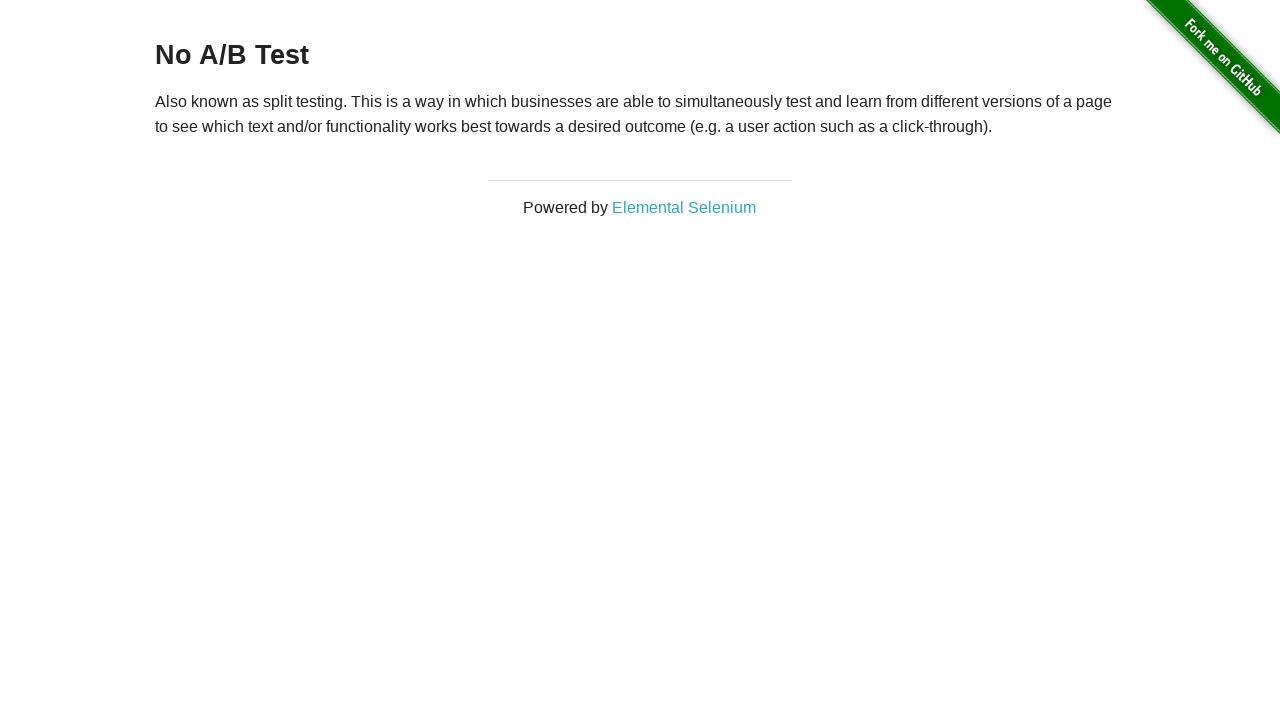